Tests Hacker News search with special characters that should return no results

Starting URL: https://news.ycombinator.com

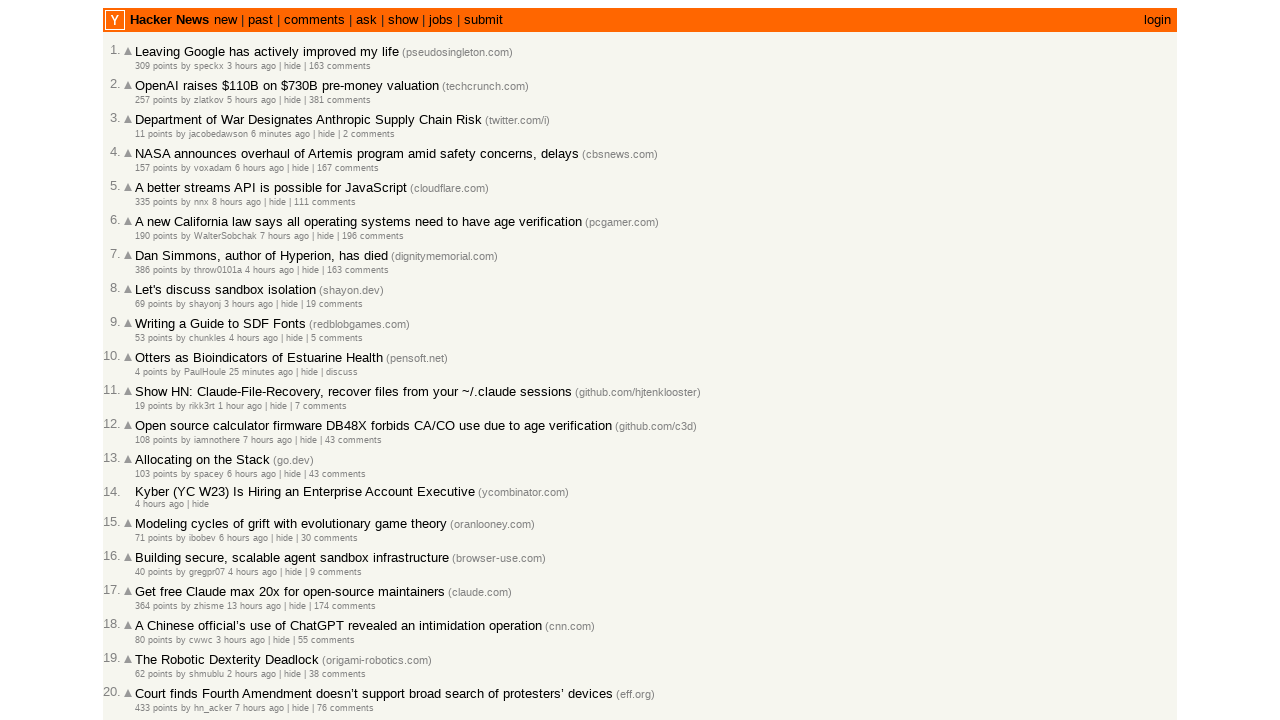

Filled search box with special characters '?*^^%' on input[name='q']
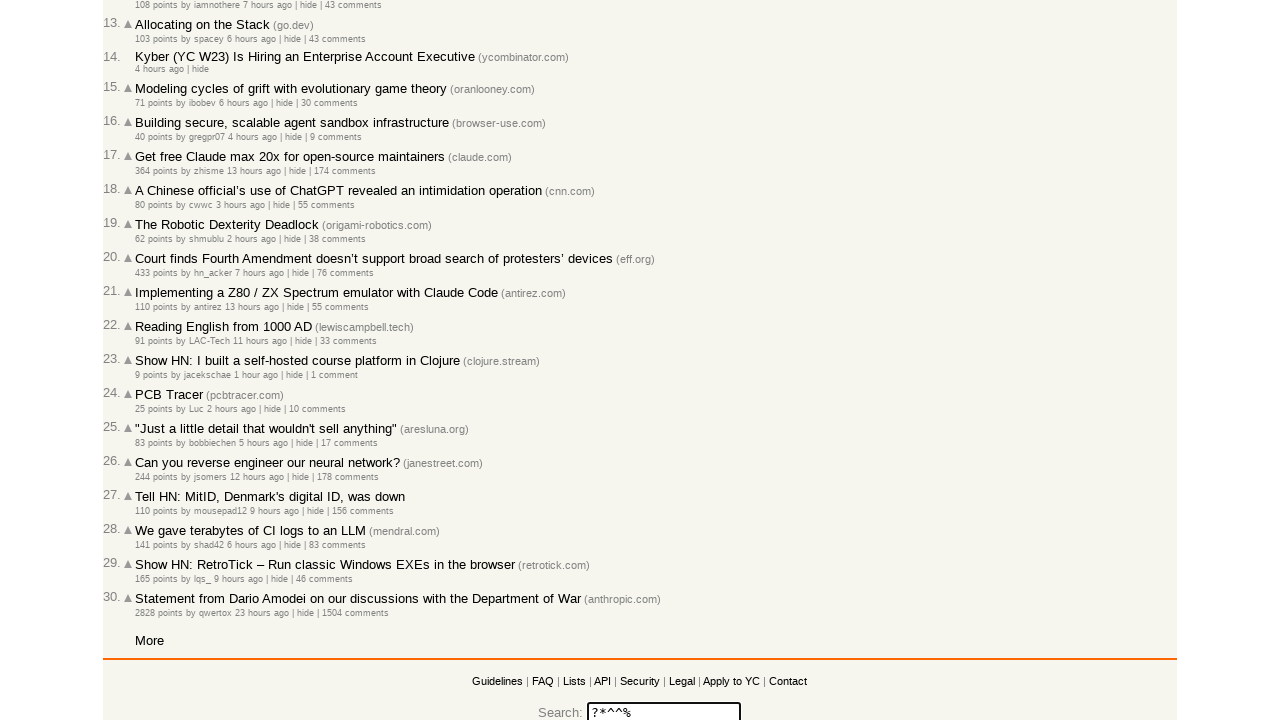

Submitted search by pressing Enter on input[name='q']
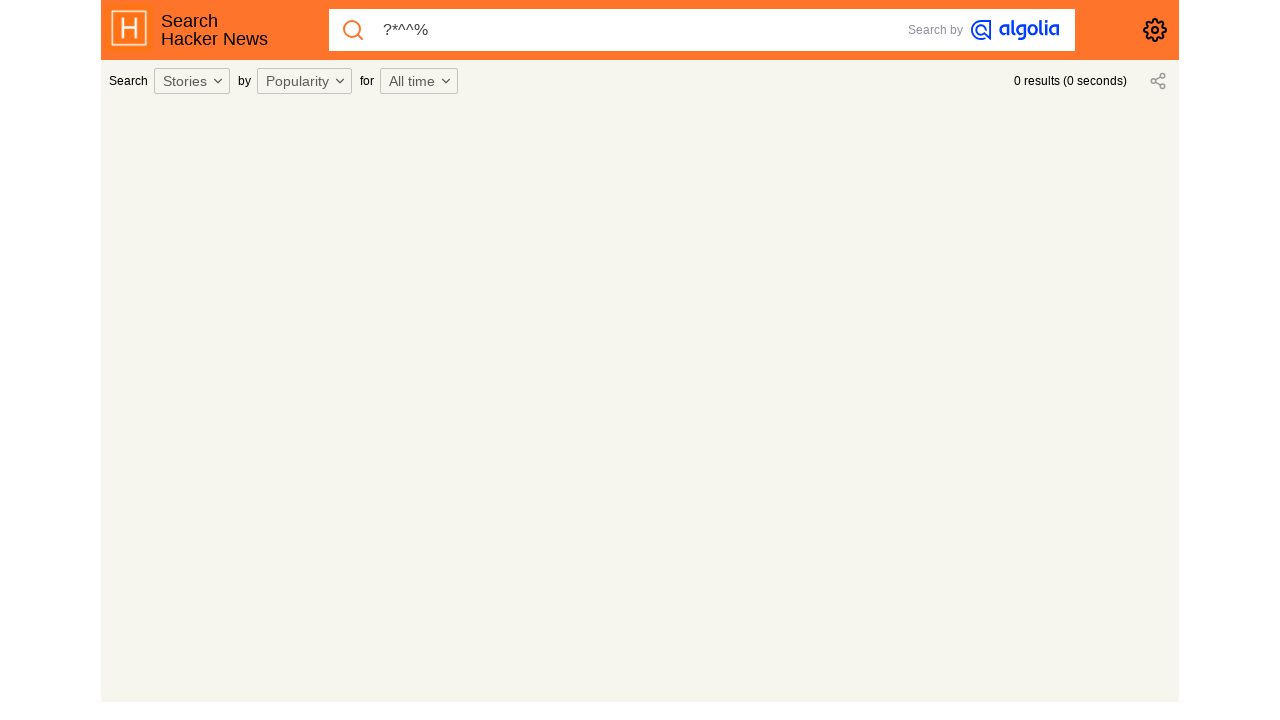

Waited for search results page to load
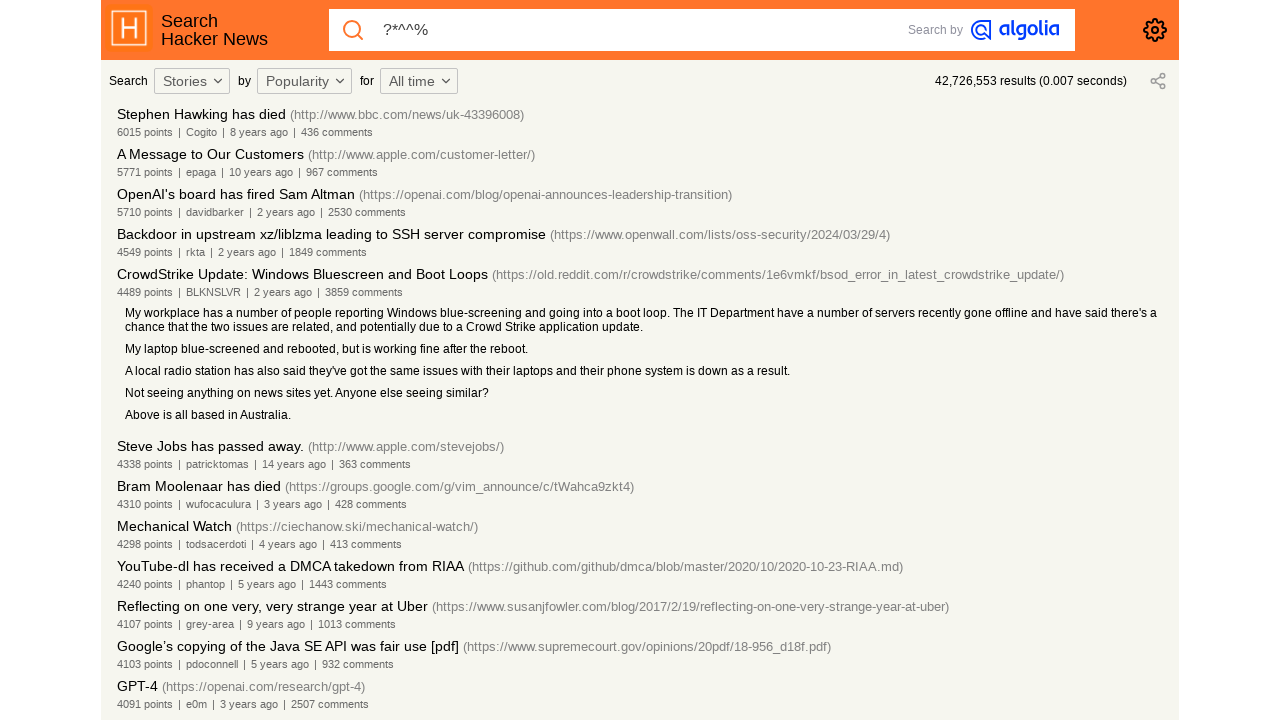

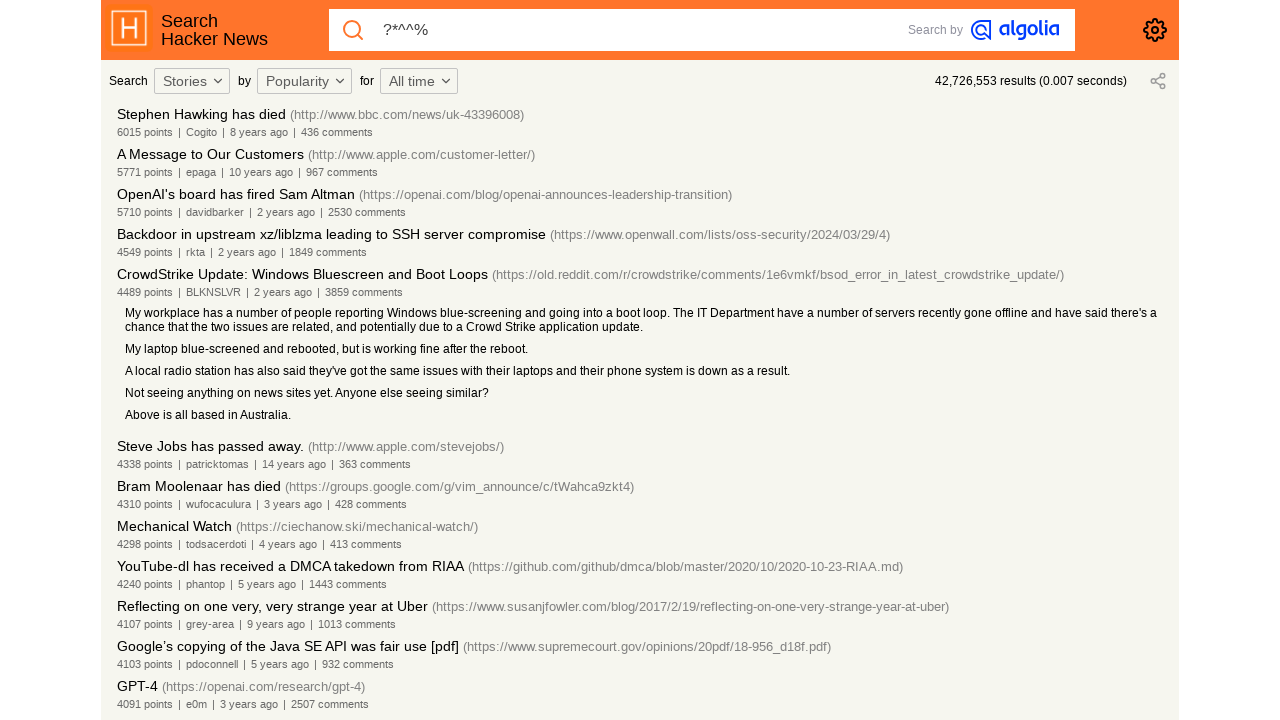